Tests checkbox functionality by locating two checkboxes and clicking them if they are not already selected

Starting URL: https://the-internet.herokuapp.com/checkboxes

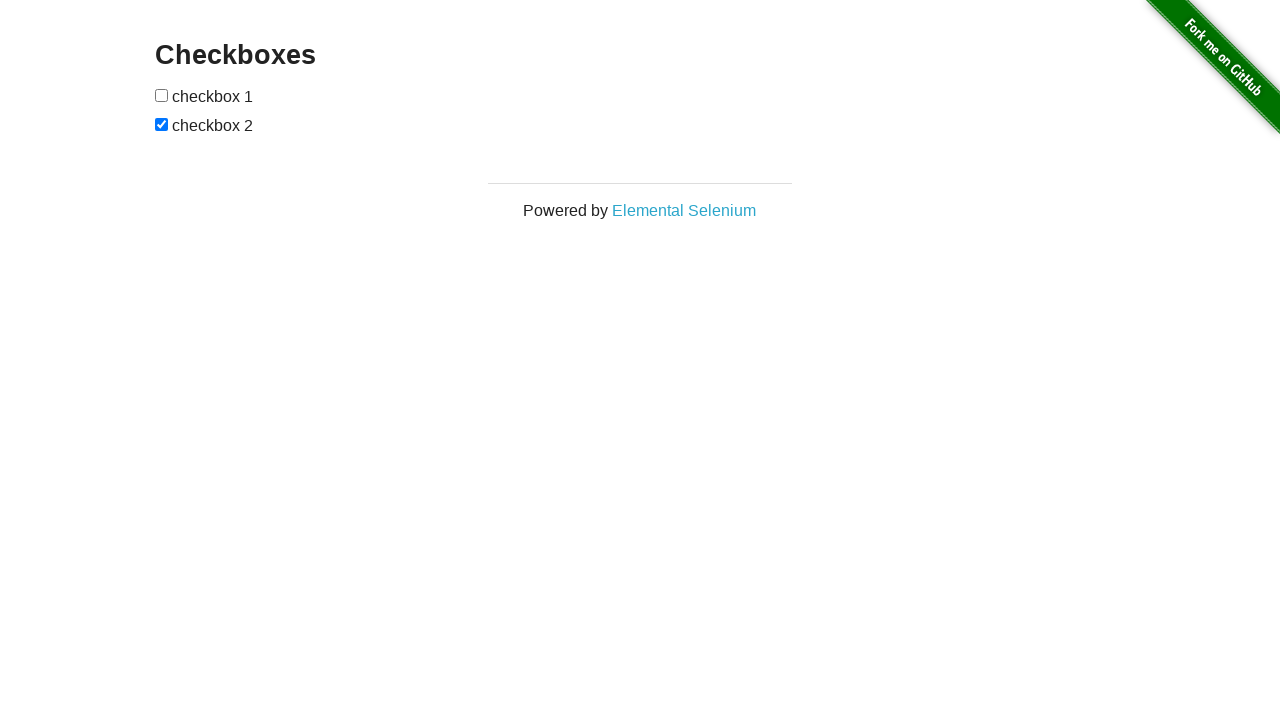

Located first checkbox element
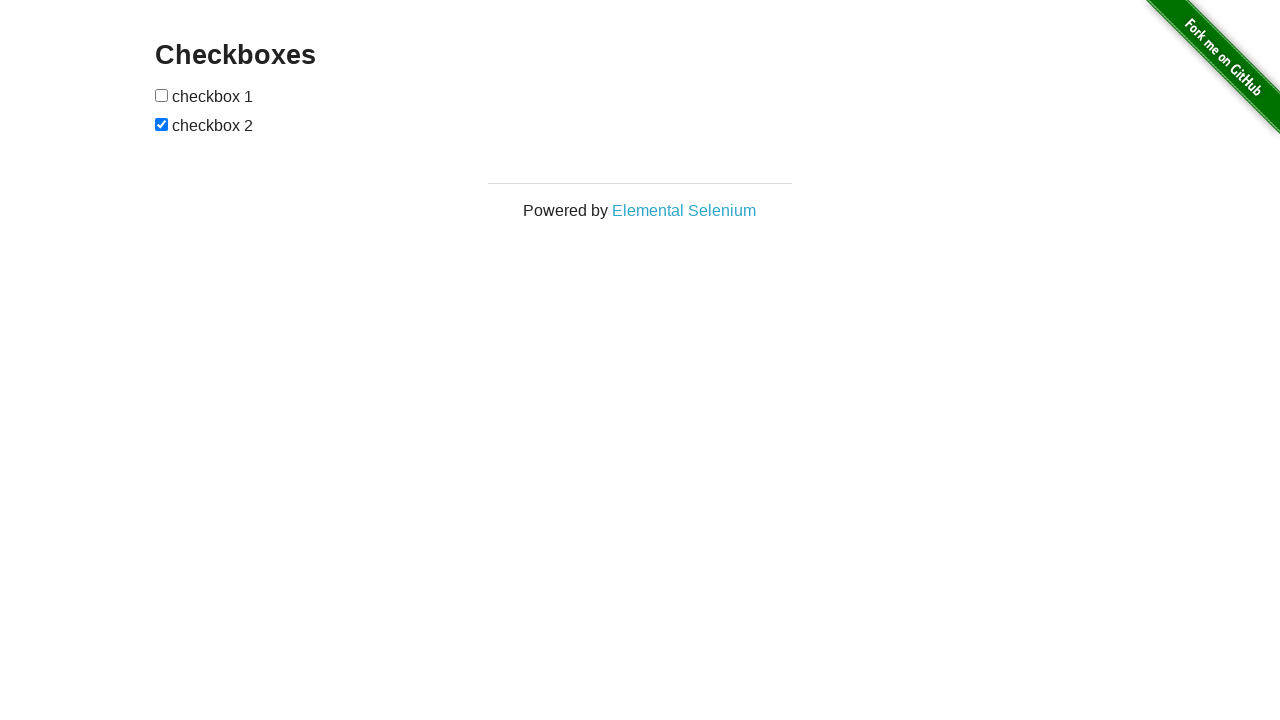

Located second checkbox element
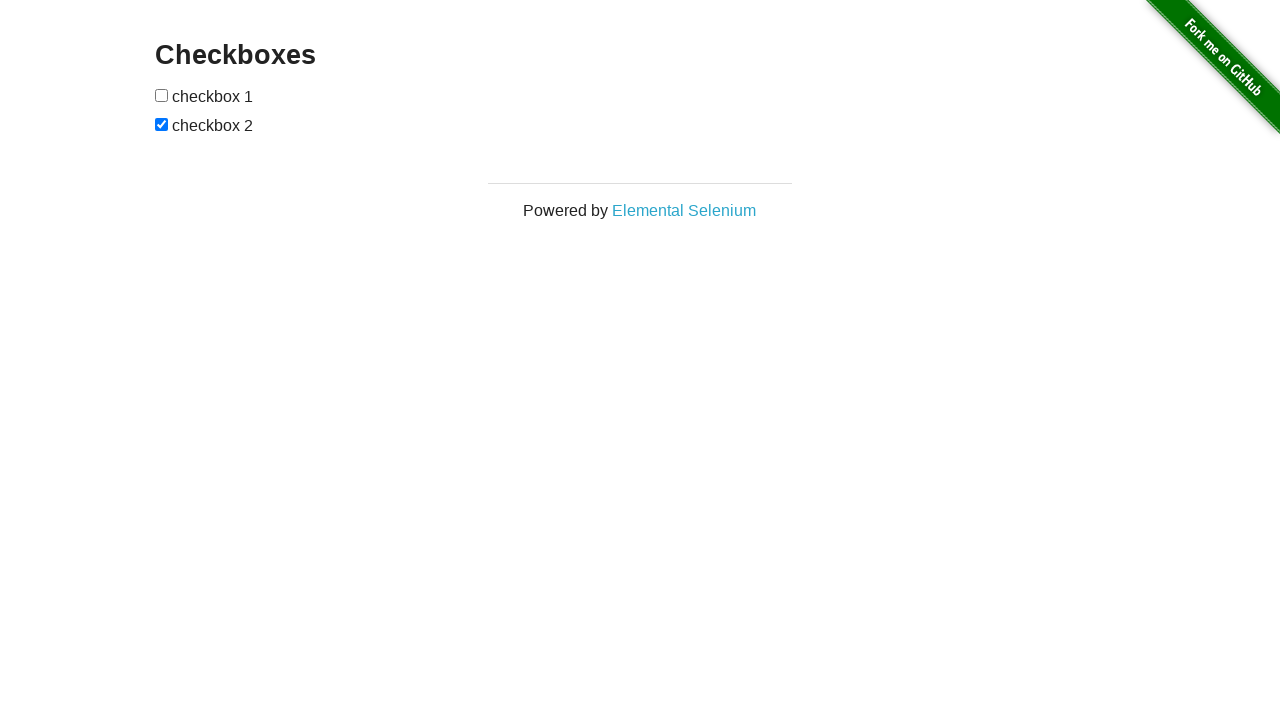

Checked first checkbox state
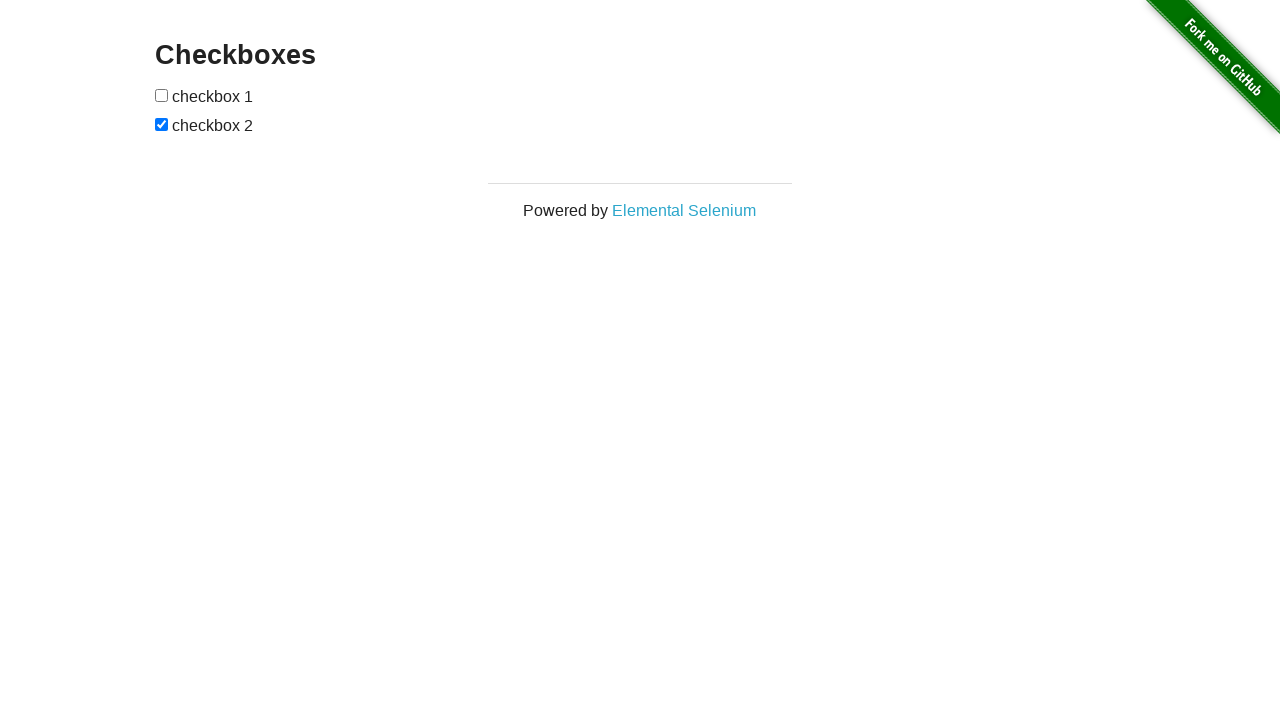

Clicked first checkbox to select it at (162, 95) on xpath=//input[@type='checkbox'] >> nth=0
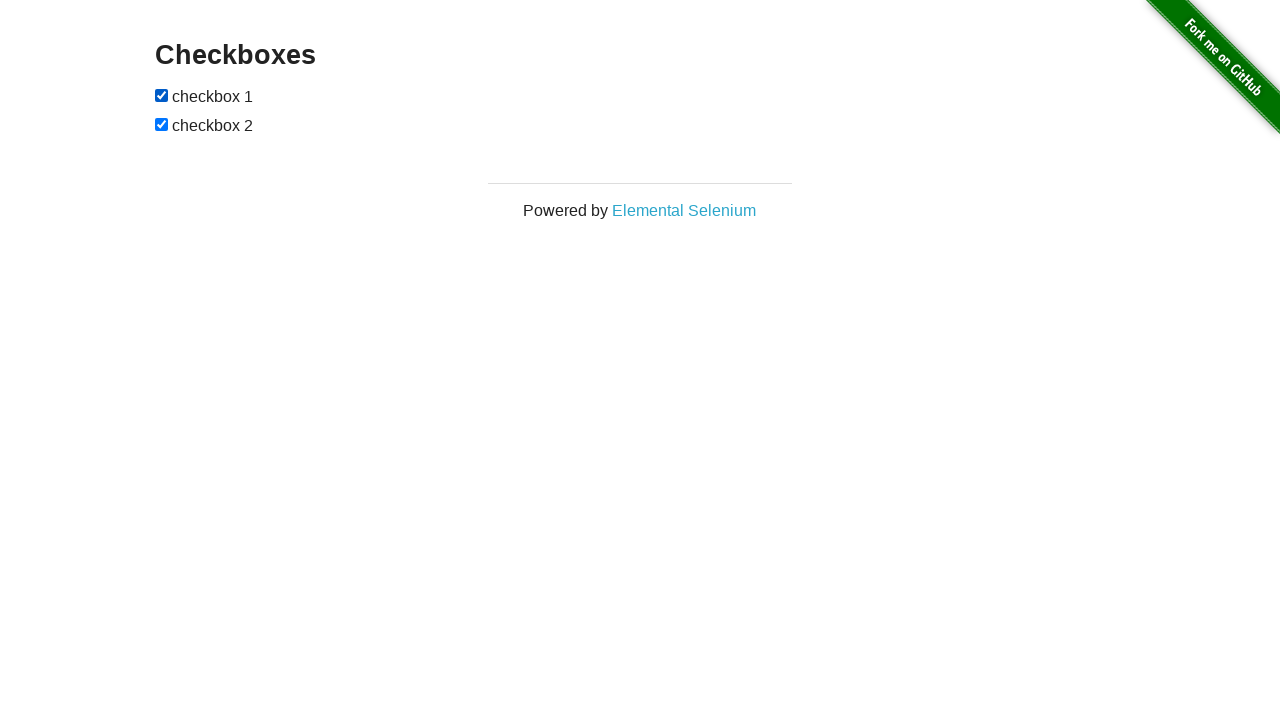

Second checkbox was already selected, no action needed
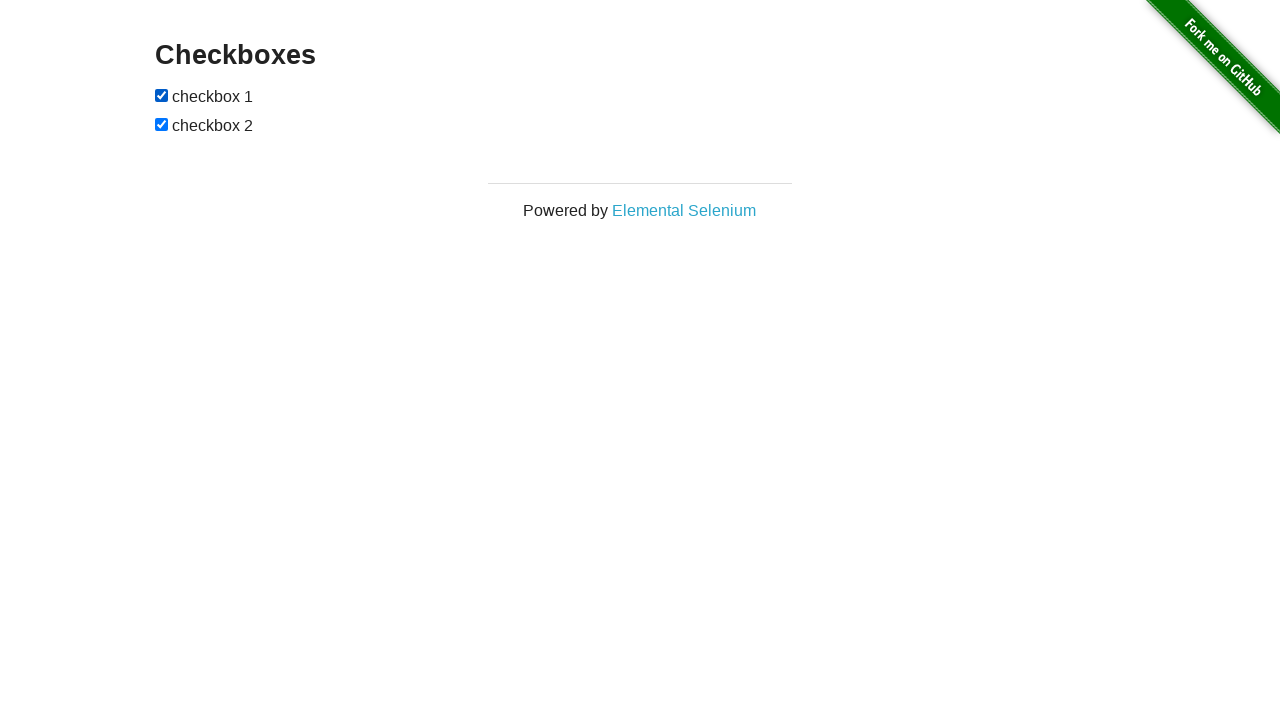

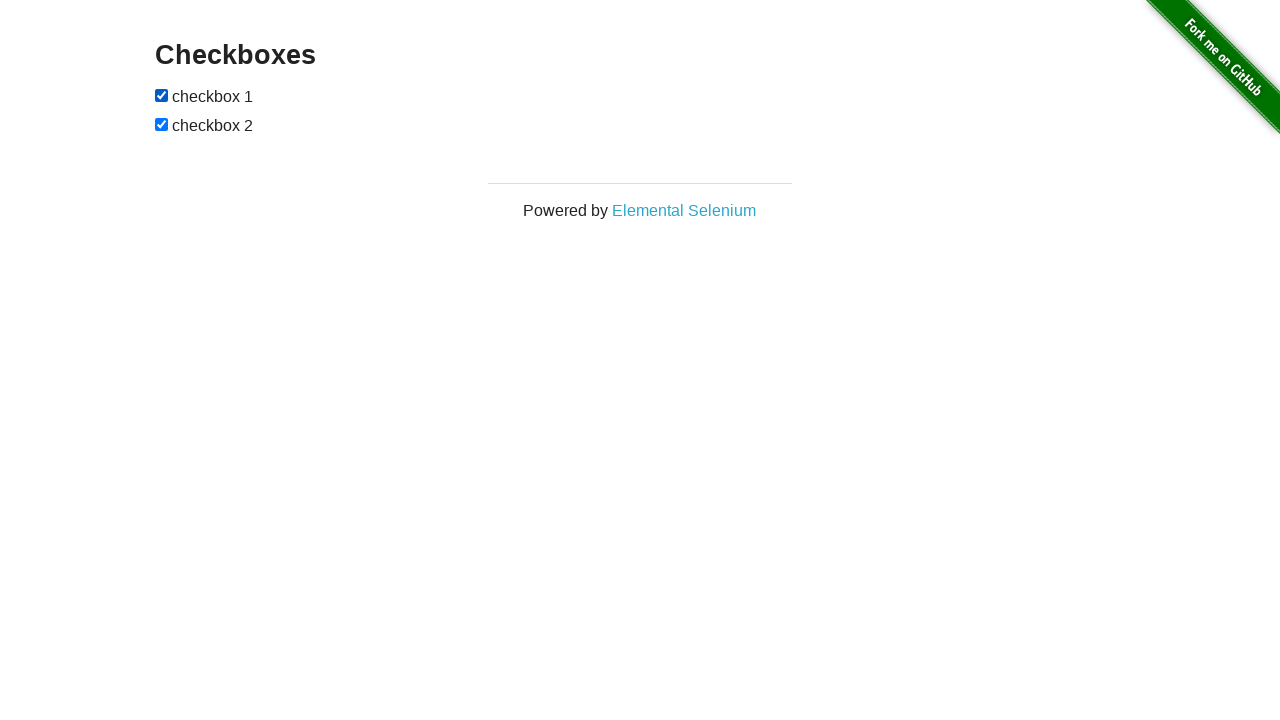